Tests an e-commerce flow on an Angular demo site by navigating to browse products, selecting a Selenium product, and adding it to the cart.

Starting URL: https://rahulshettyacademy.com/angularAppdemo/

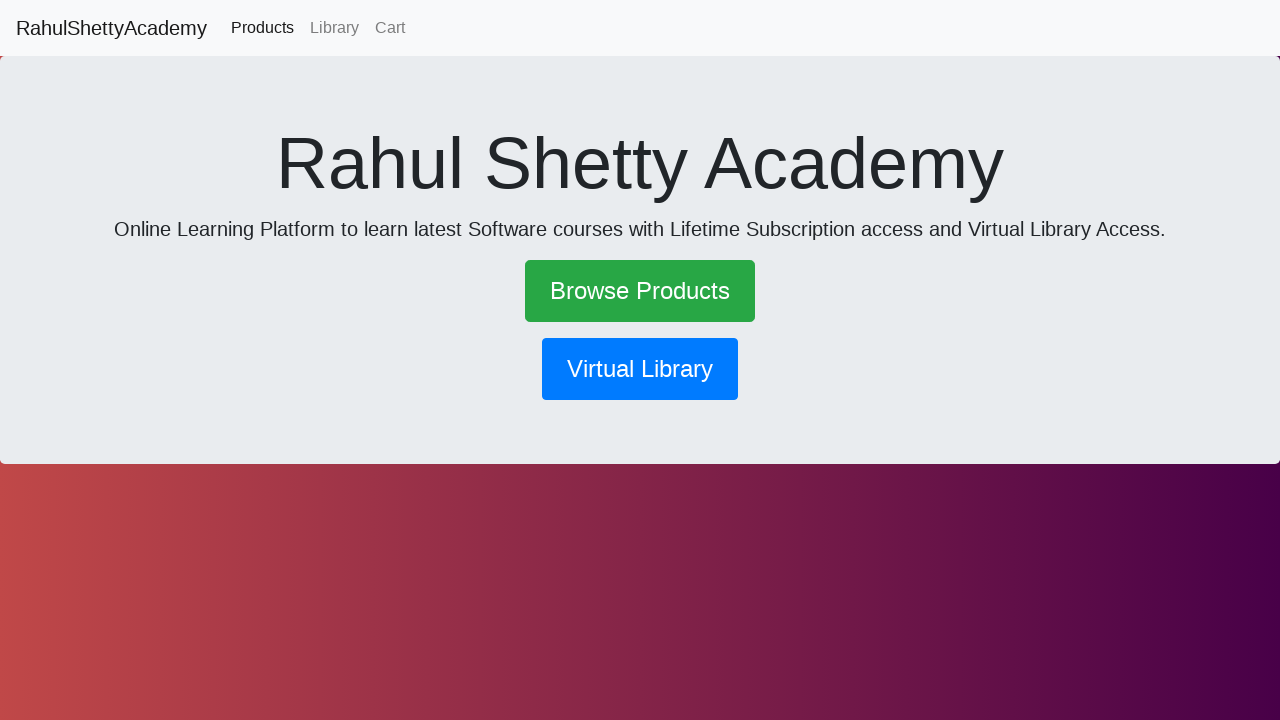

Clicked on 'Browse Products' link at (640, 291) on text=Browse Products
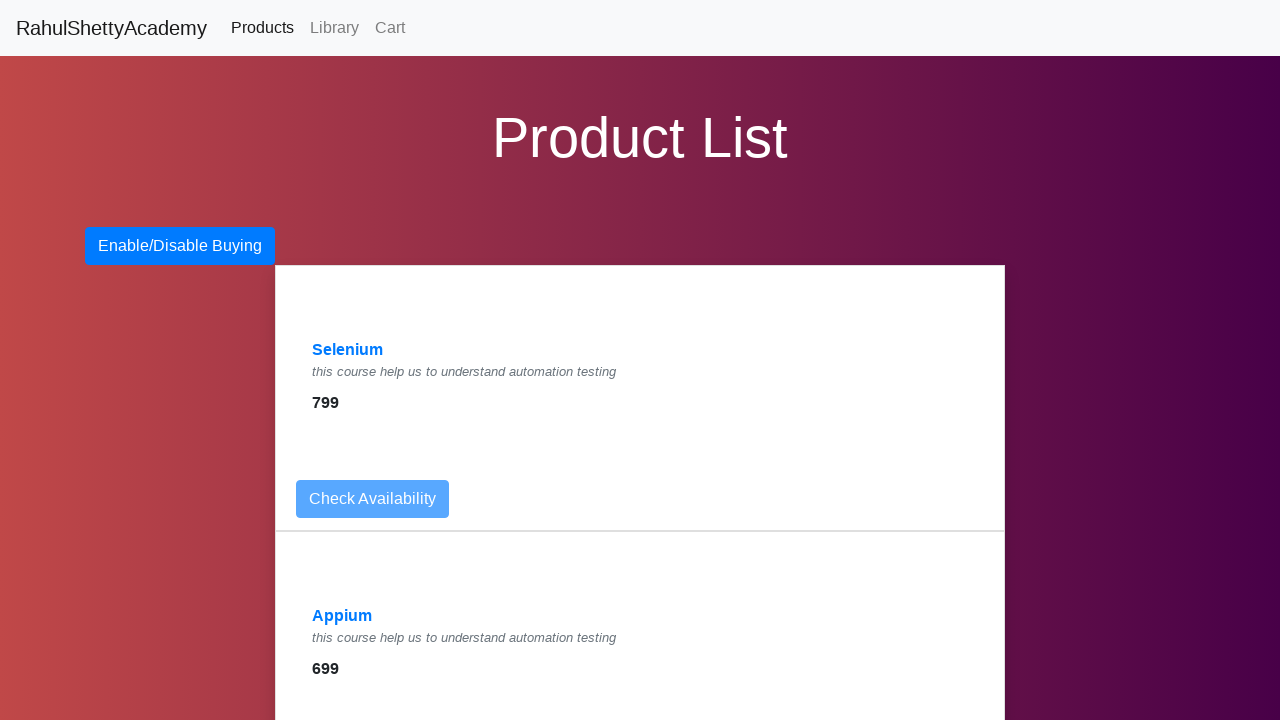

Clicked on 'Selenium' product at (348, 350) on text=Selenium
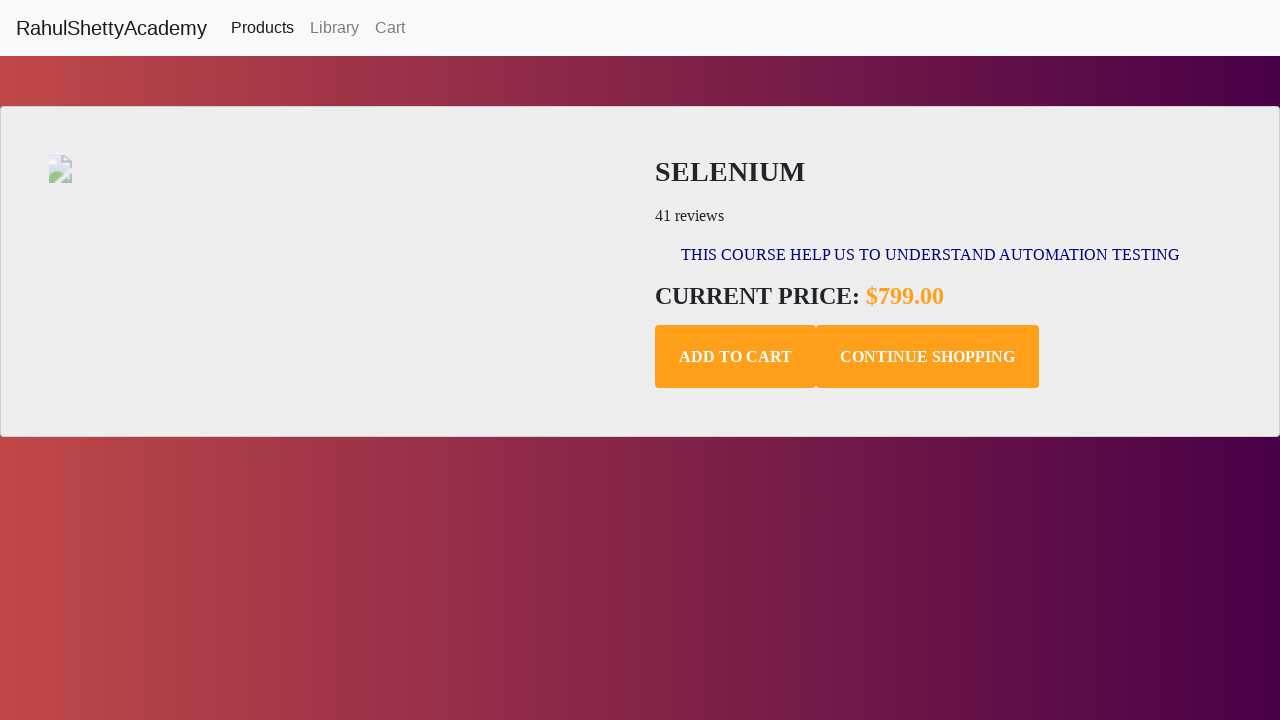

Clicked the 'Add to Cart' button at (736, 357) on .add-to-cart
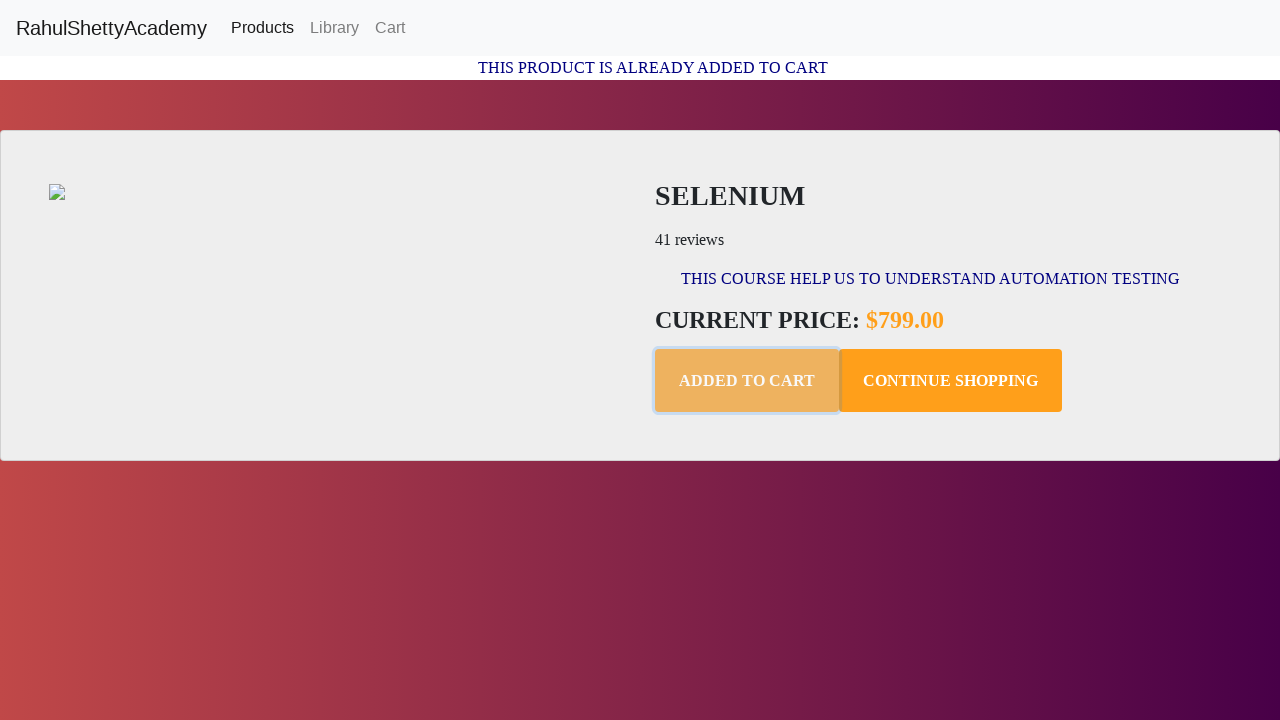

Confirmation message appeared after adding item to cart
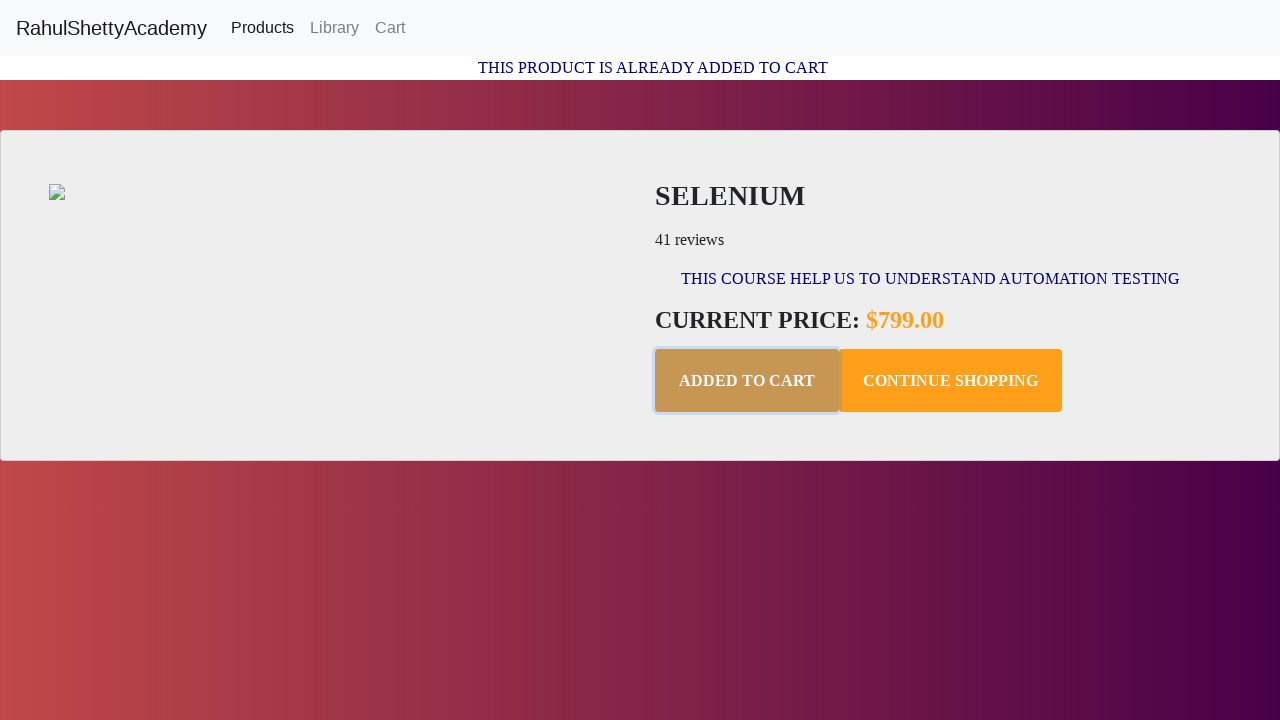

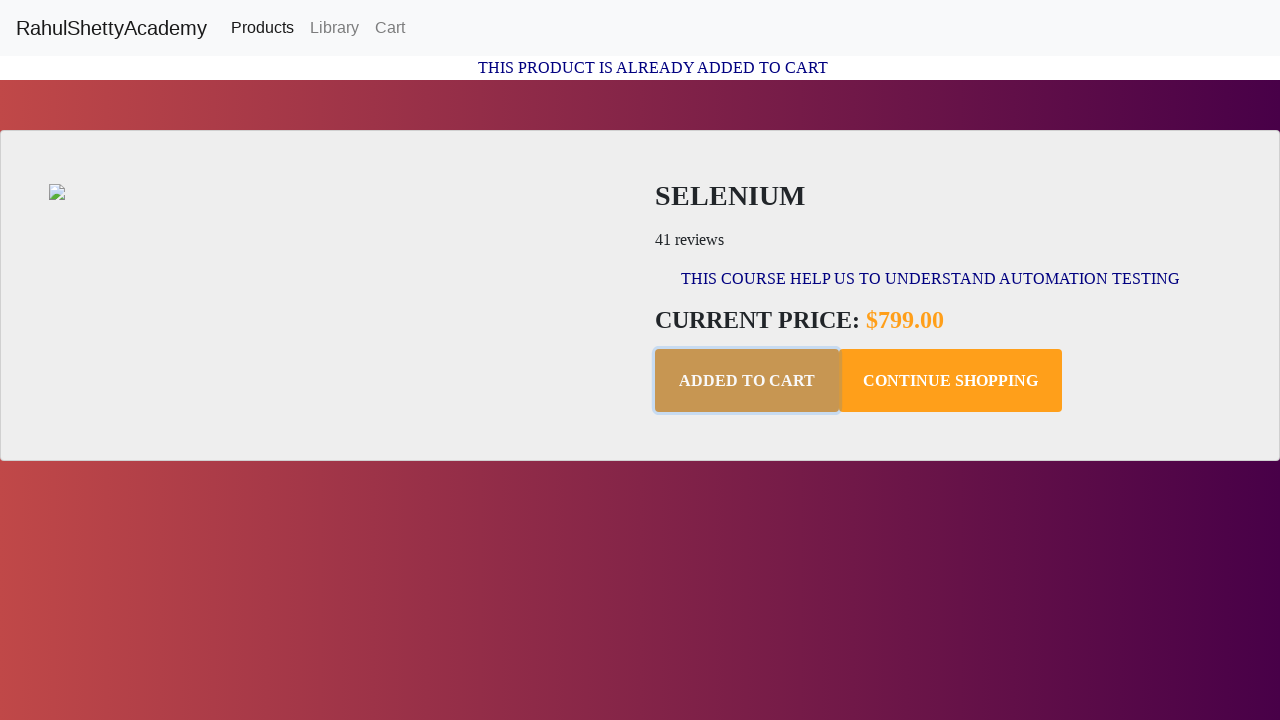